Tests double-click functionality on W3Schools interactive example by switching to an iframe and double-clicking on a paragraph element

Starting URL: https://www.w3schools.com/jsref/tryit.asp?filename=tryjsref_ondblclick

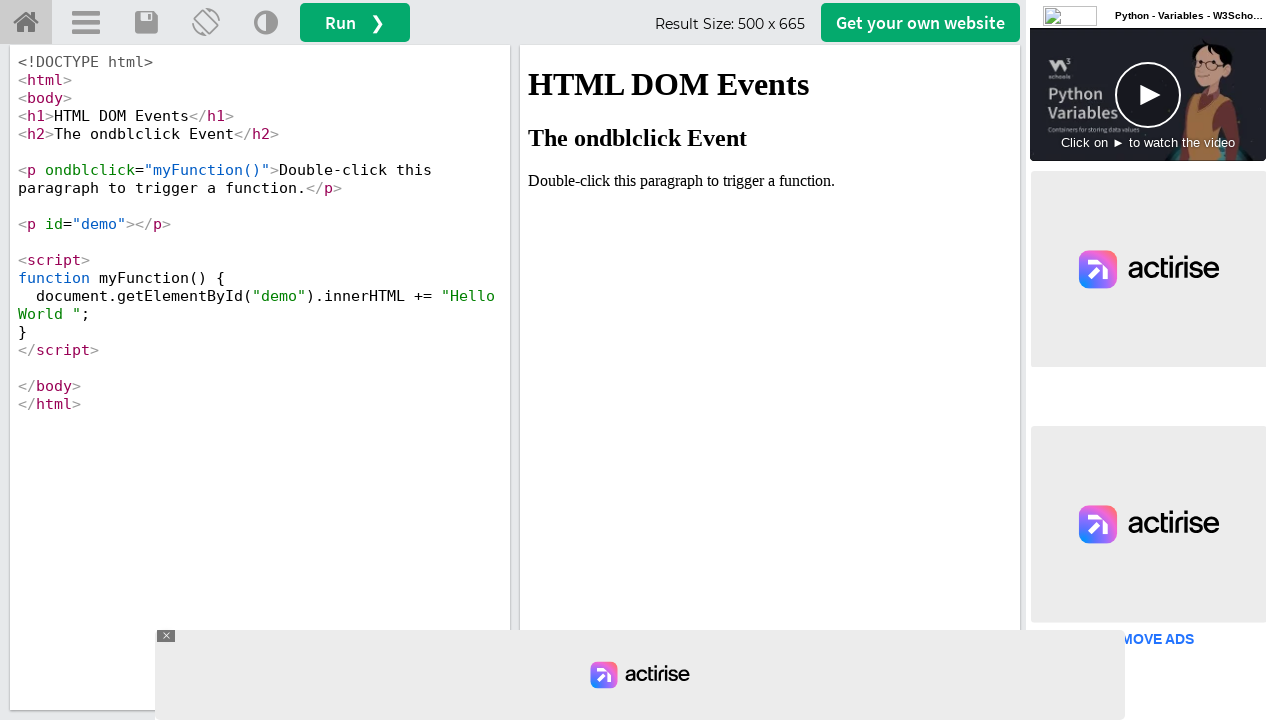

Located the iframe containing the W3Schools example
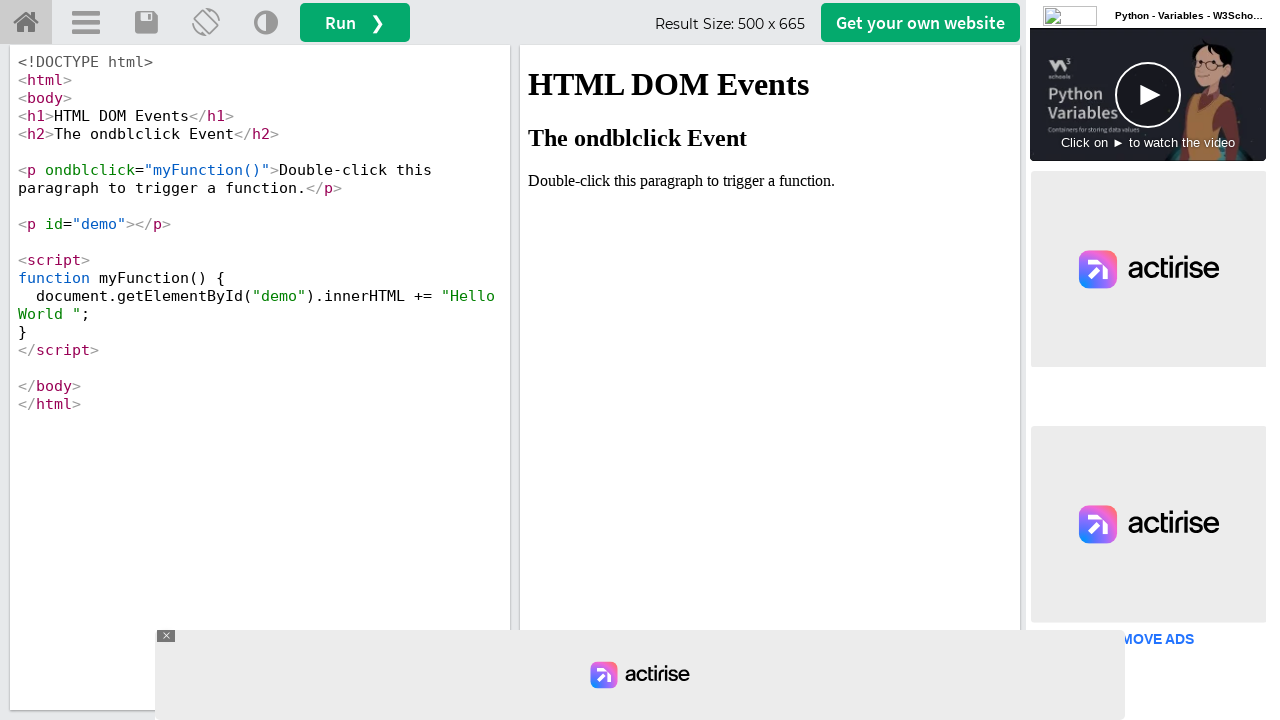

Double-clicked on the paragraph element containing 'Double' at (770, 181) on iframe[id='iframeResult'] >> internal:control=enter-frame >> xpath=//p[contains(
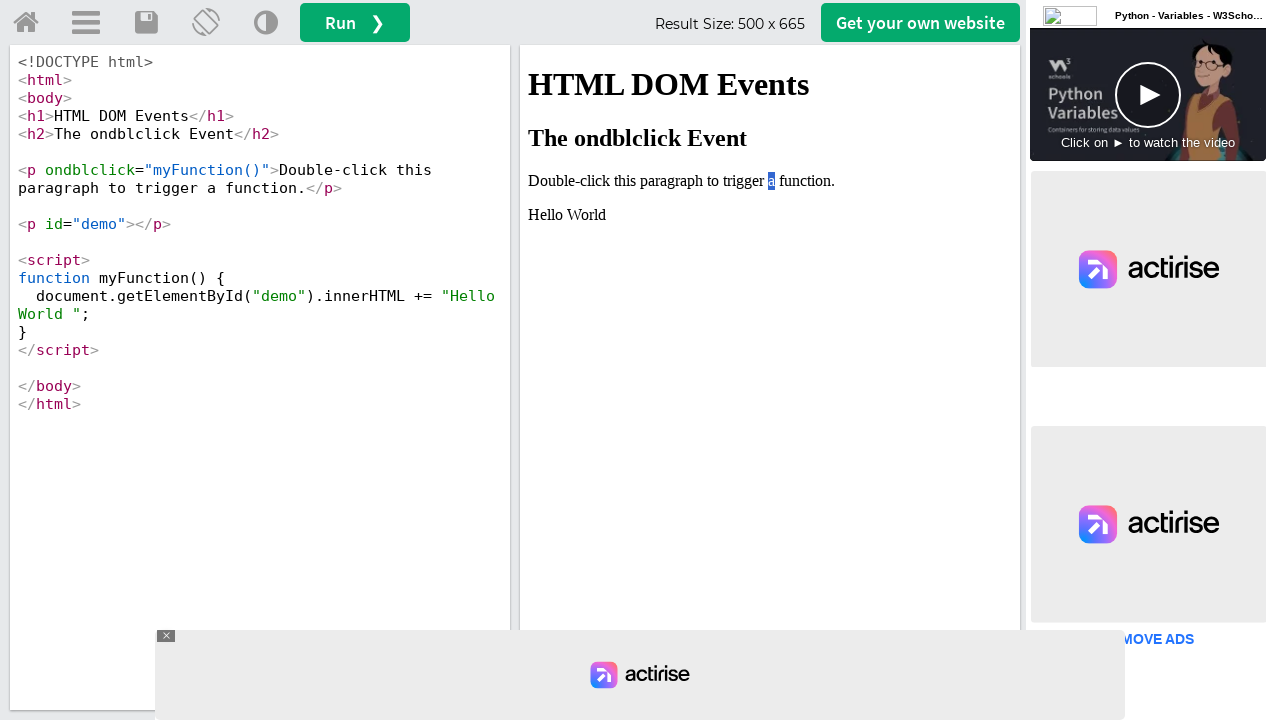

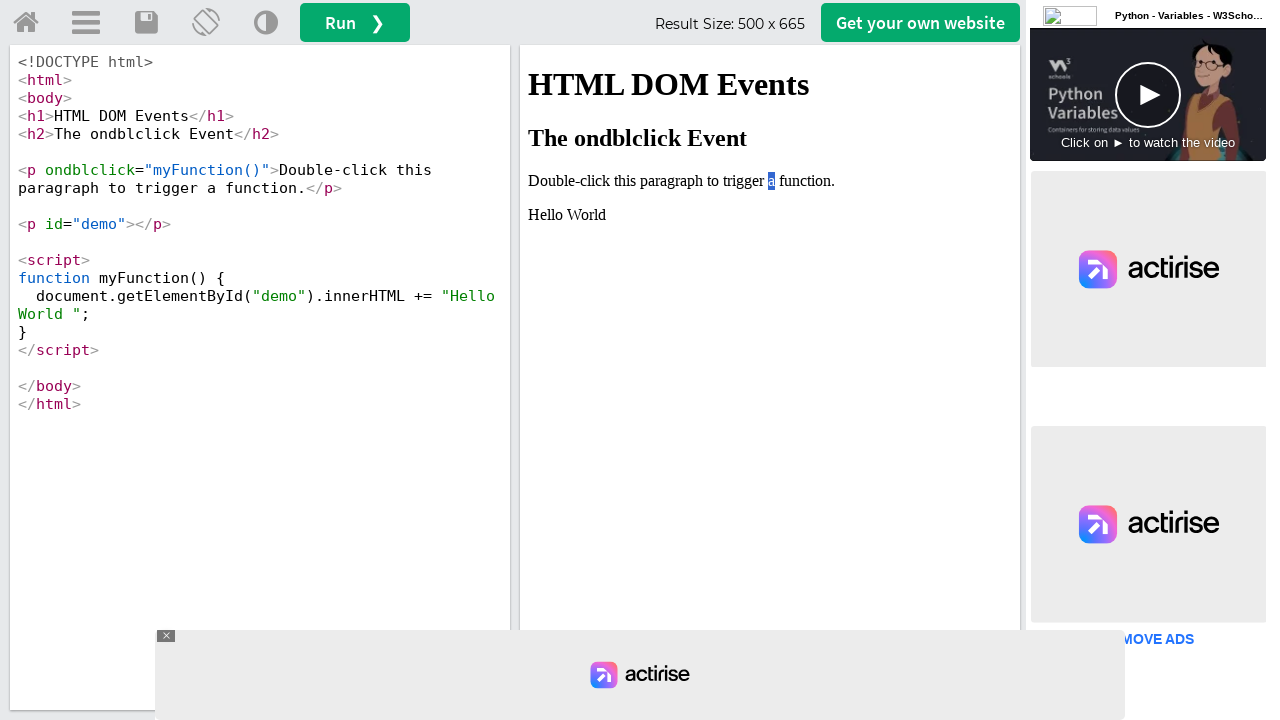